Opens the Podium automotive section page and clicks on the "Watch Demo" button/link in the hero section.

Starting URL: https://www.podium.com/automotive/

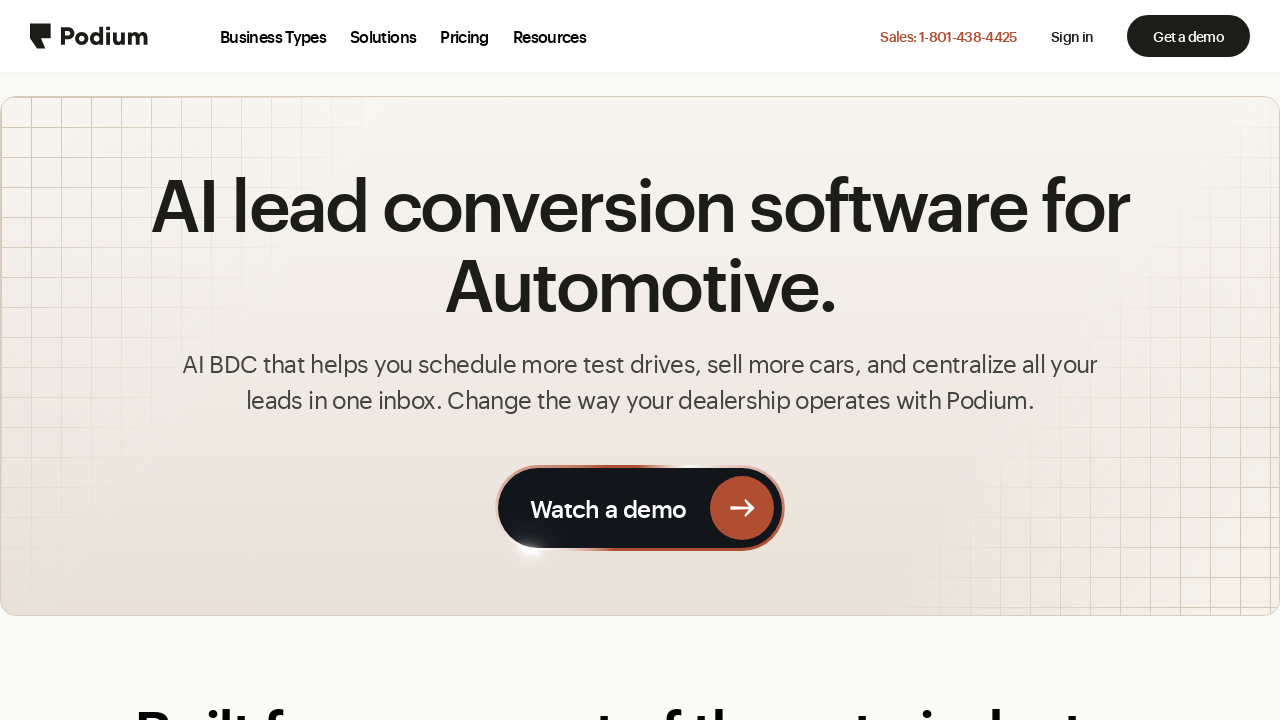

Navigated to Podium automotive section page
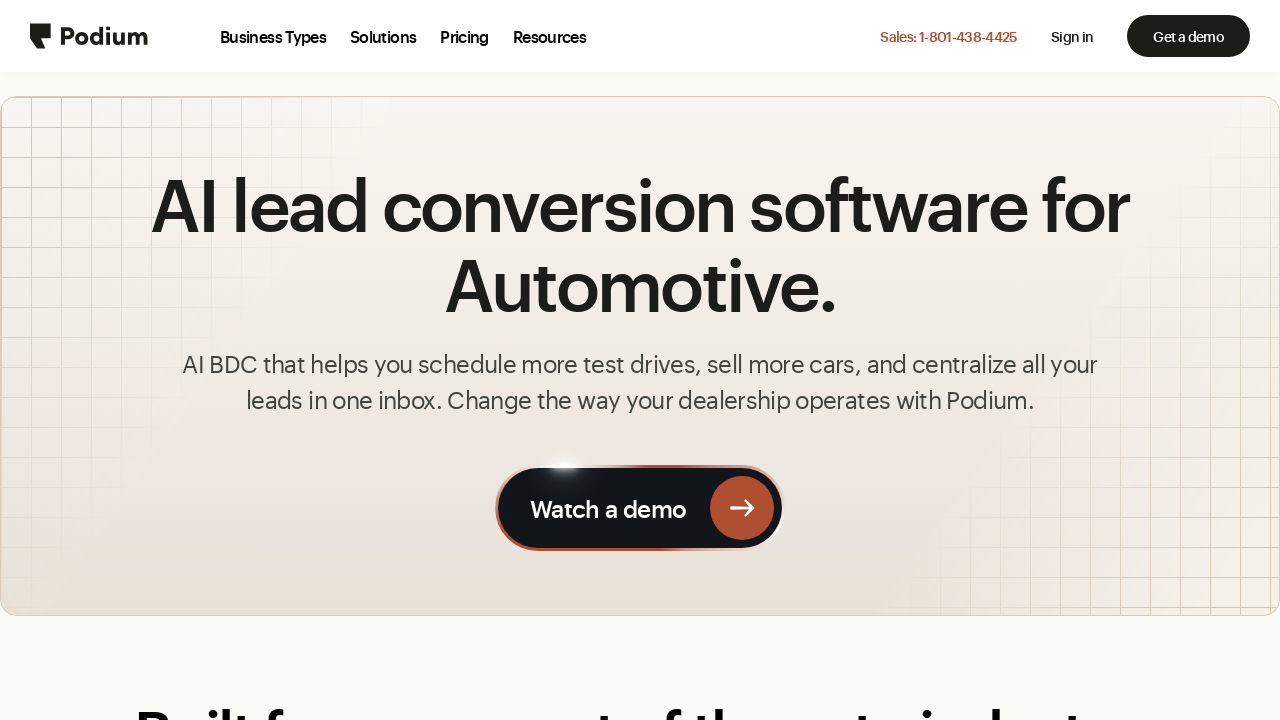

Clicked the 'Watch Demo' button/link in the hero section at (1189, 36) on a:has-text('Watch Demo'), a:has-text('Watch demo'), a:has-text('Demo')
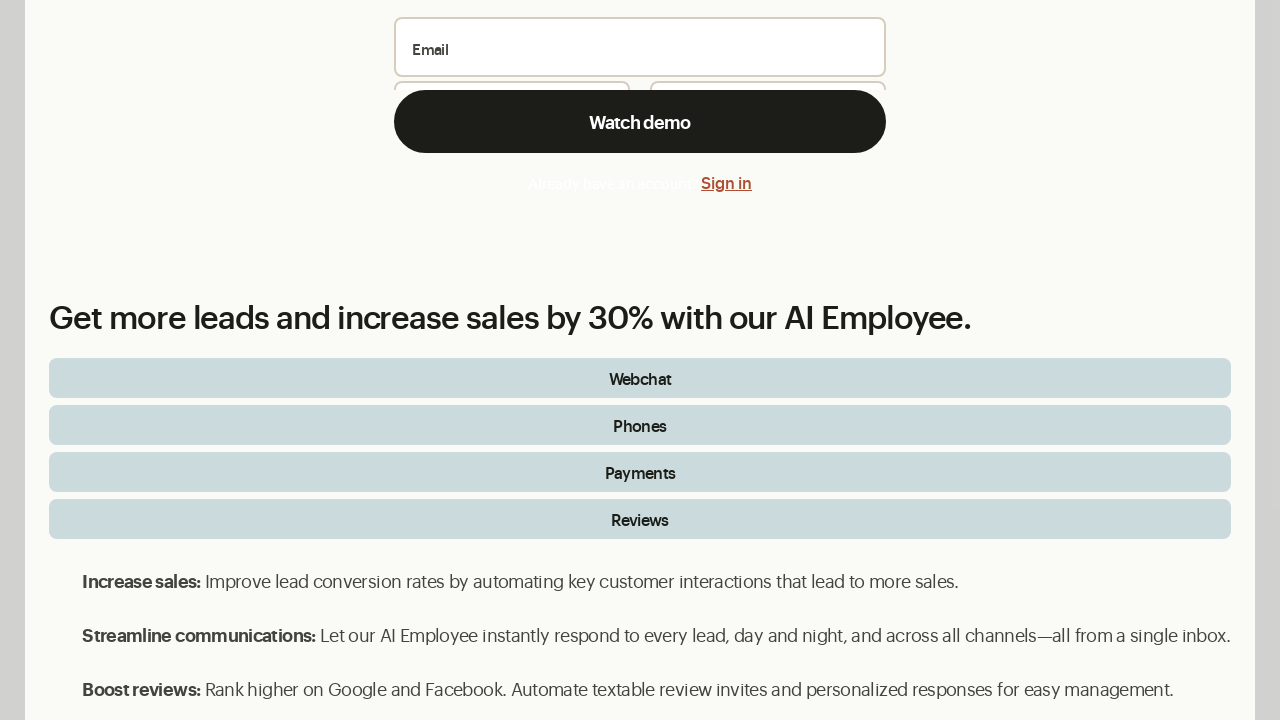

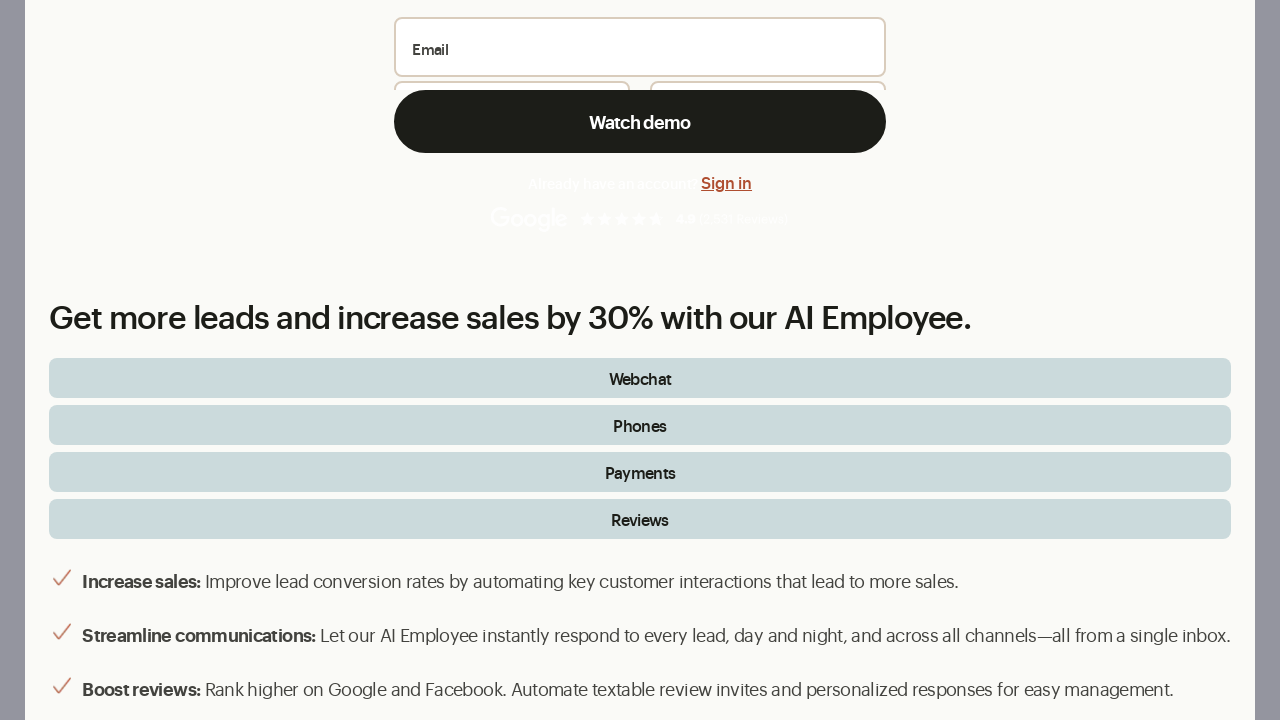